Tests alert handling on the Automation Testing demo site by navigating to the Alerts section and interacting with different types of alerts (OK alert, OK/Cancel alert, and Textbox prompt alert).

Starting URL: https://demo.automationtesting.in/

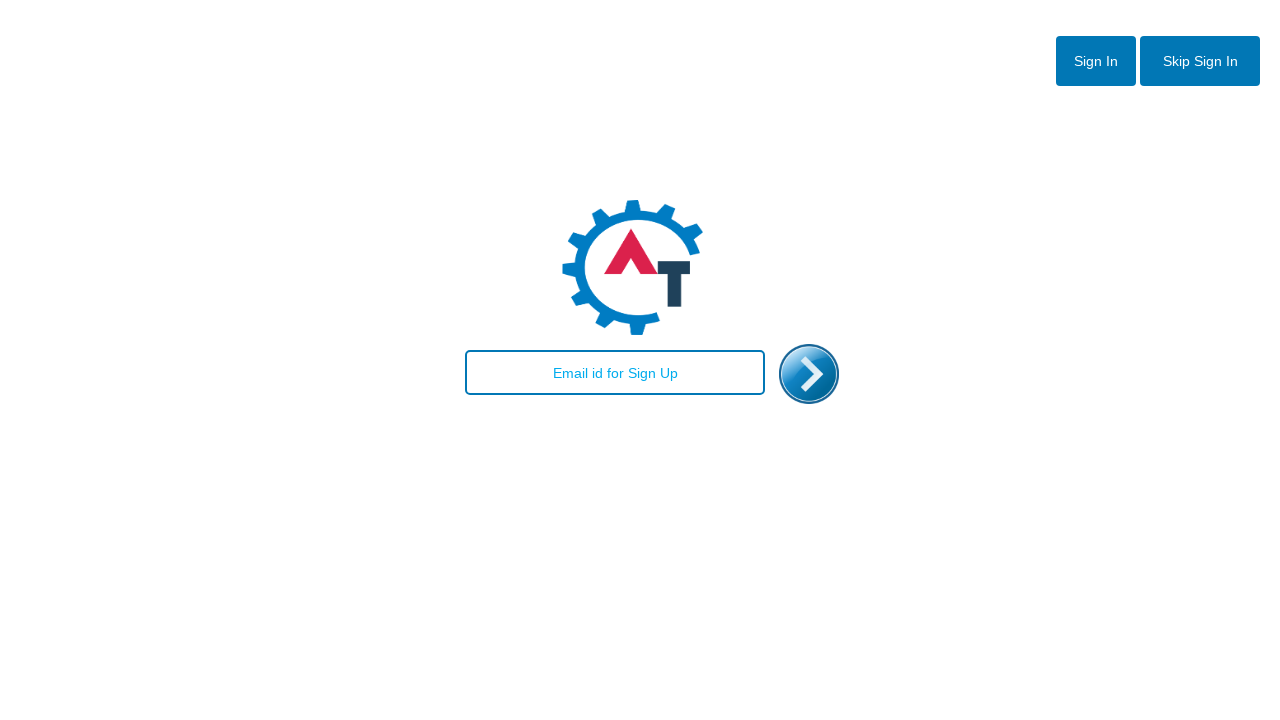

Clicked button to skip intro page at (1200, 61) on xpath=//*[@id="btn2"]
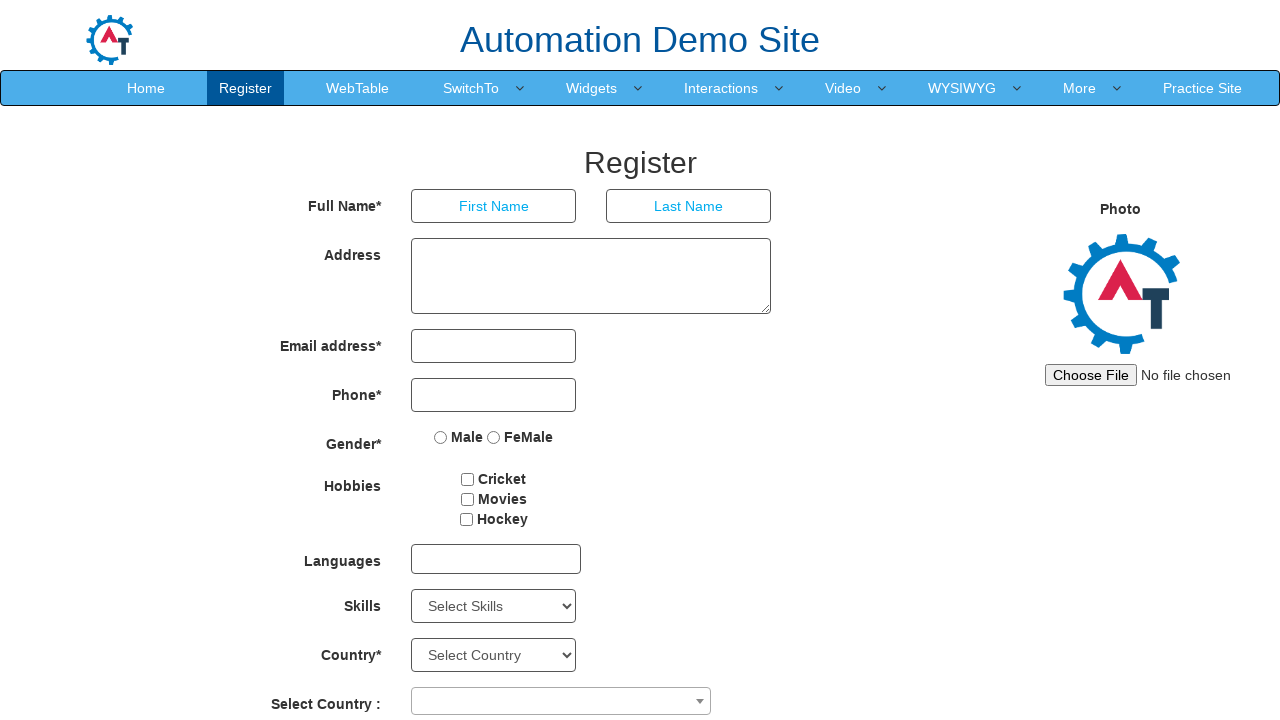

Opened SwitchTo menu at (471, 88) on //*[@id="header"]/nav/div/div[2]/ul/li[4]/a
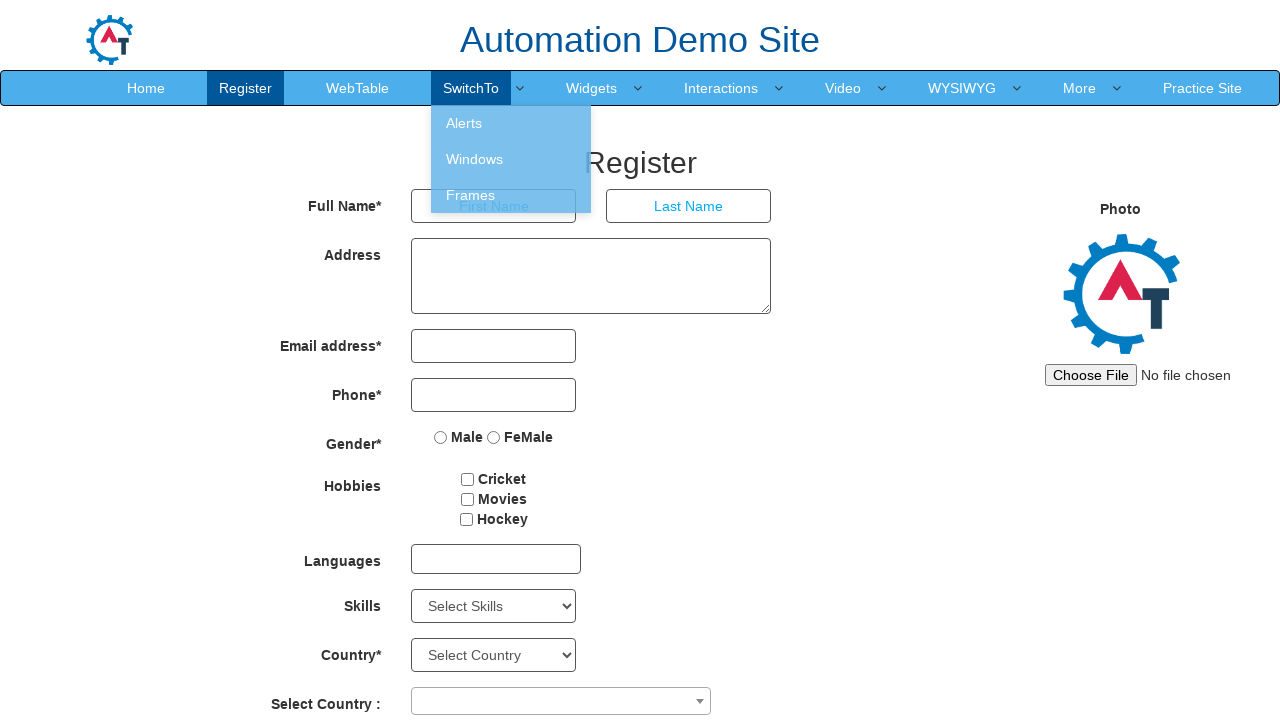

Clicked on Alert submenu at (511, 123) on //*[@id="header"]/nav/div/div[2]/ul/li[4]/ul/li[1]/a
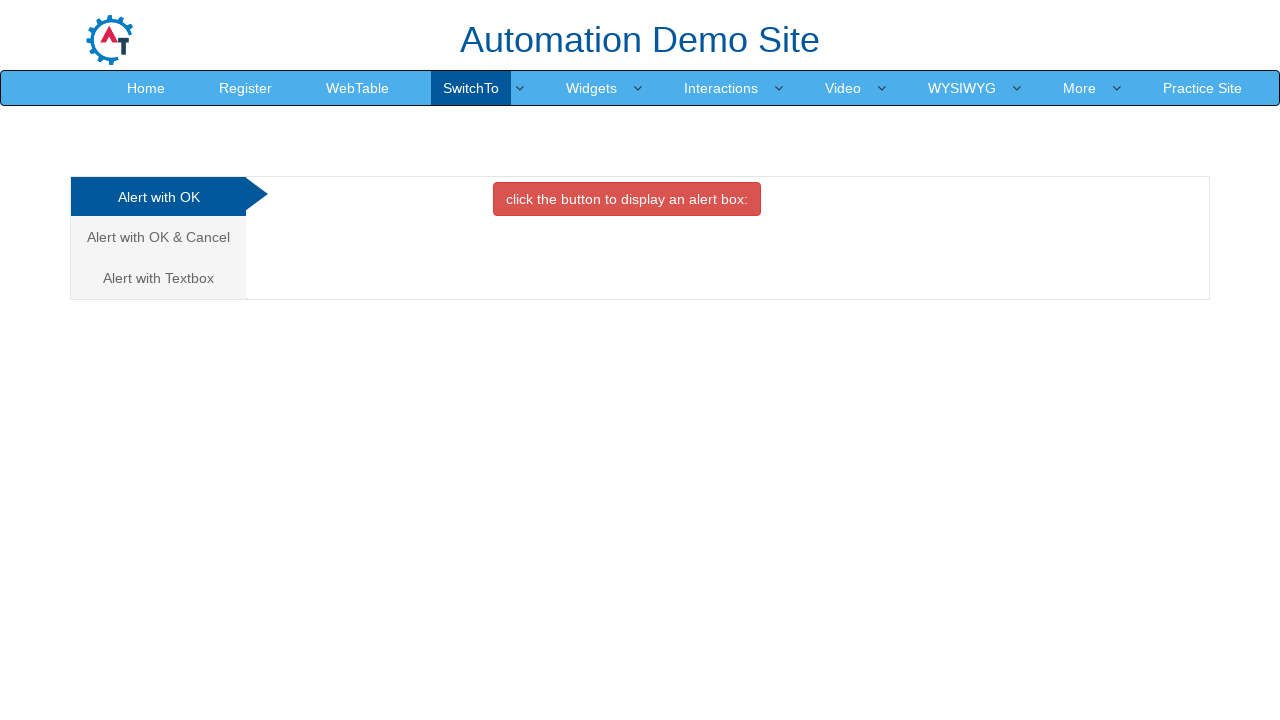

Clicked on 'Alert with OK' tab at (158, 197) on xpath=//a[@href='#OKTab']
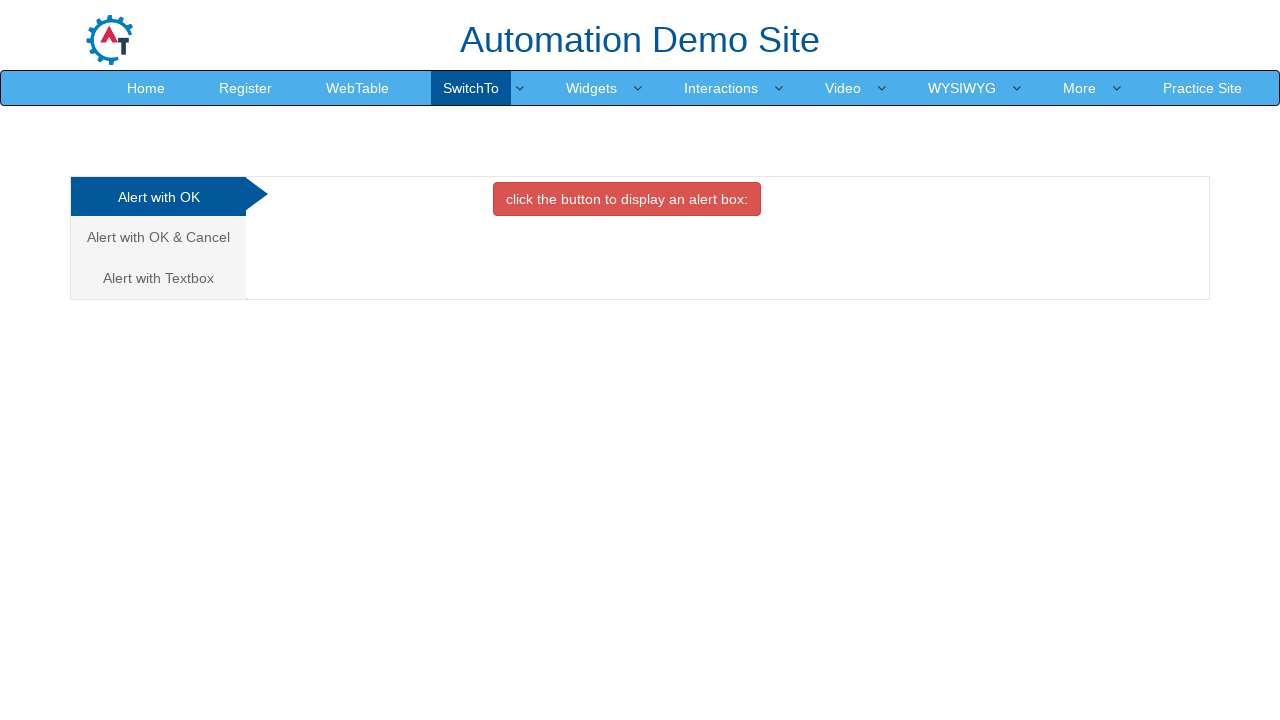

Set up dialog handler for OK alert
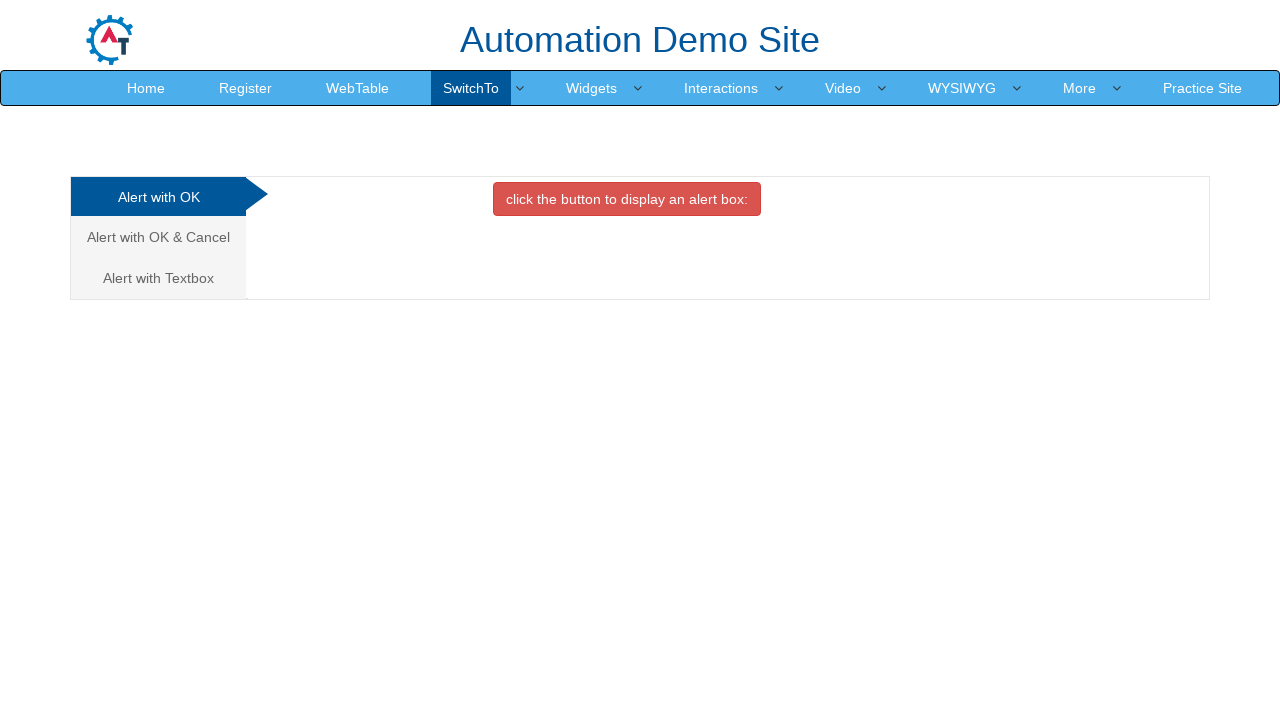

Clicked button to trigger OK alert at (627, 199) on //*[@id="OKTab"]/button
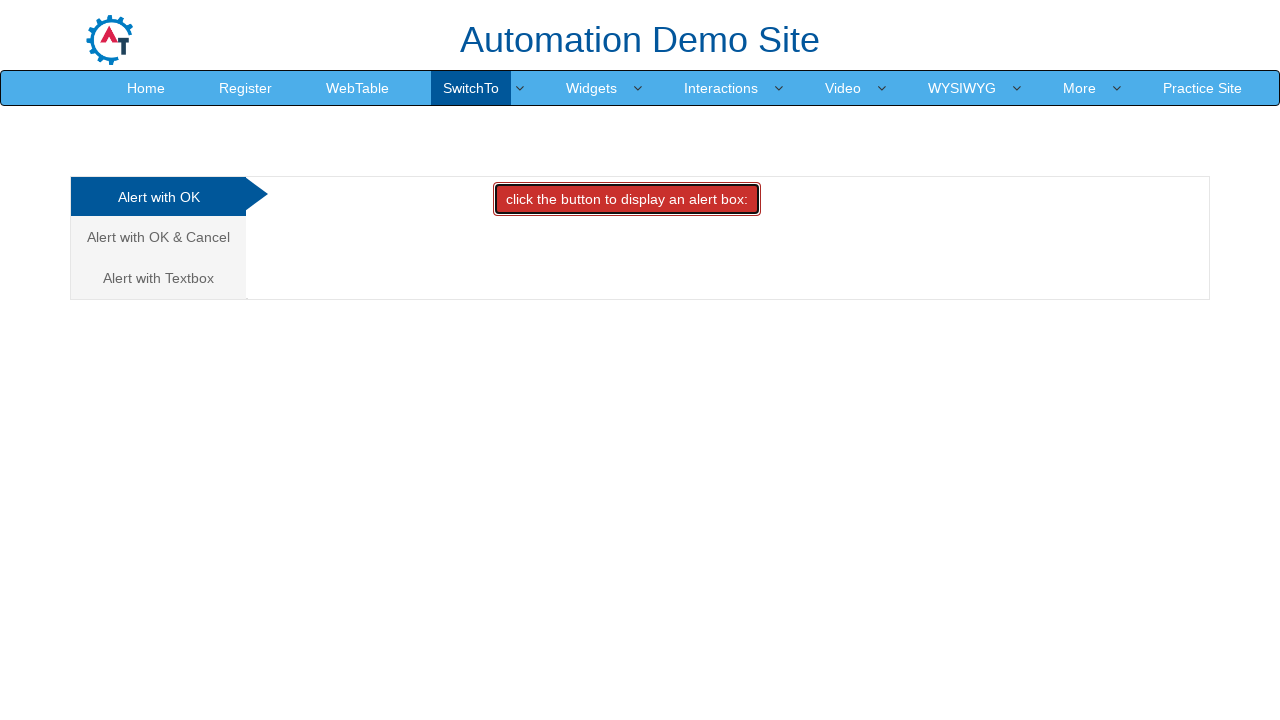

Waited for OK alert to be handled
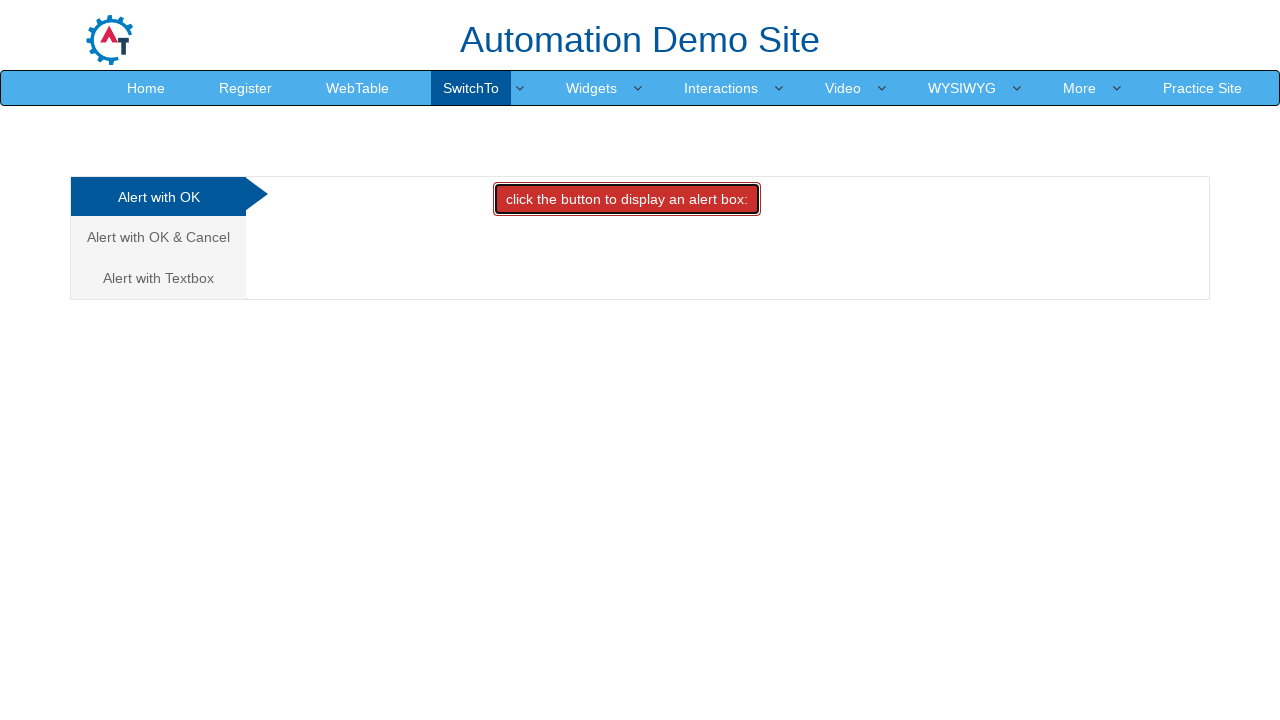

Clicked on 'Alert with OK & Cancel' tab at (158, 237) on xpath=//html/body/div[1]/div/div/div[1]/div[1]/ul/li[2]/a
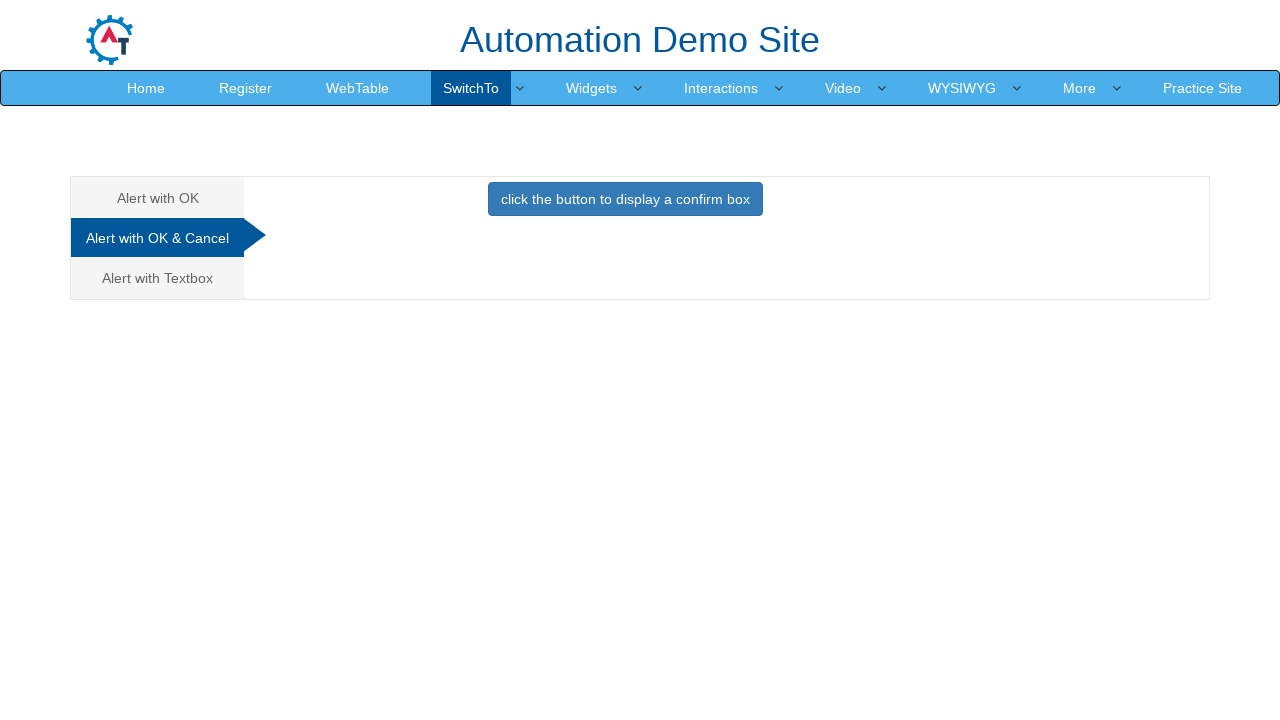

Waited for OK/Cancel alert button to be visible
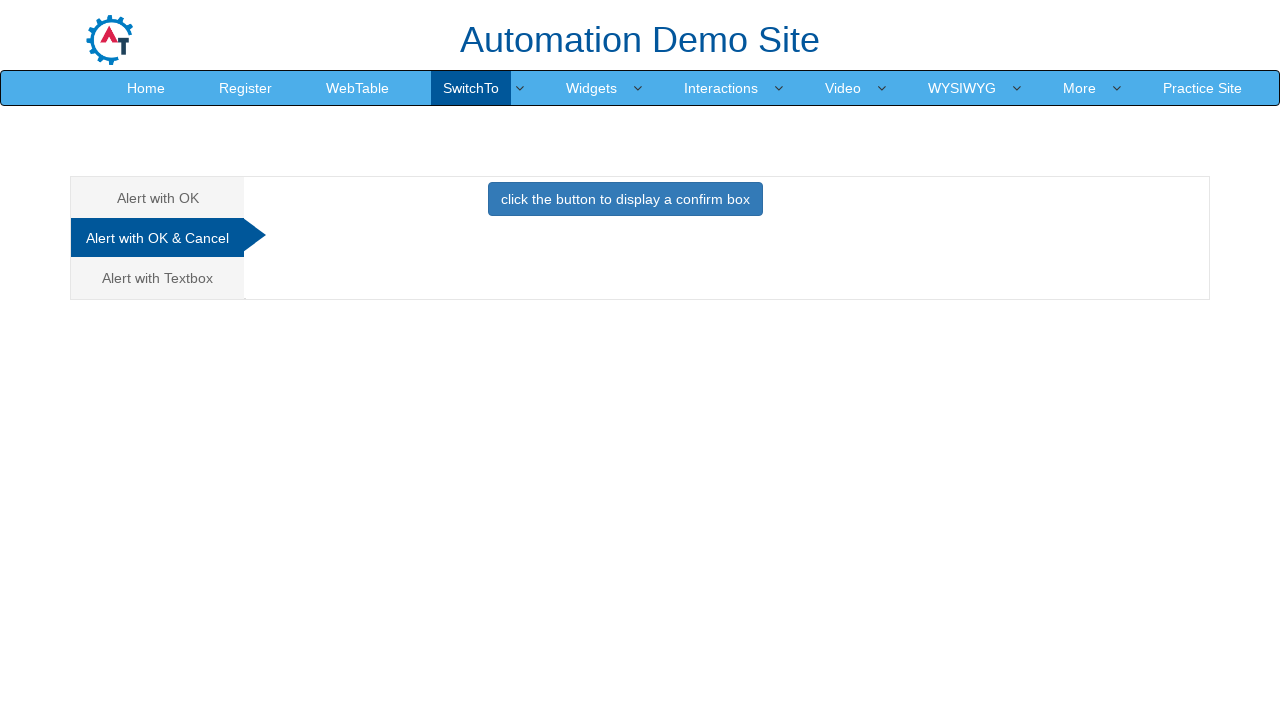

Set up dialog handler for OK/Cancel alert
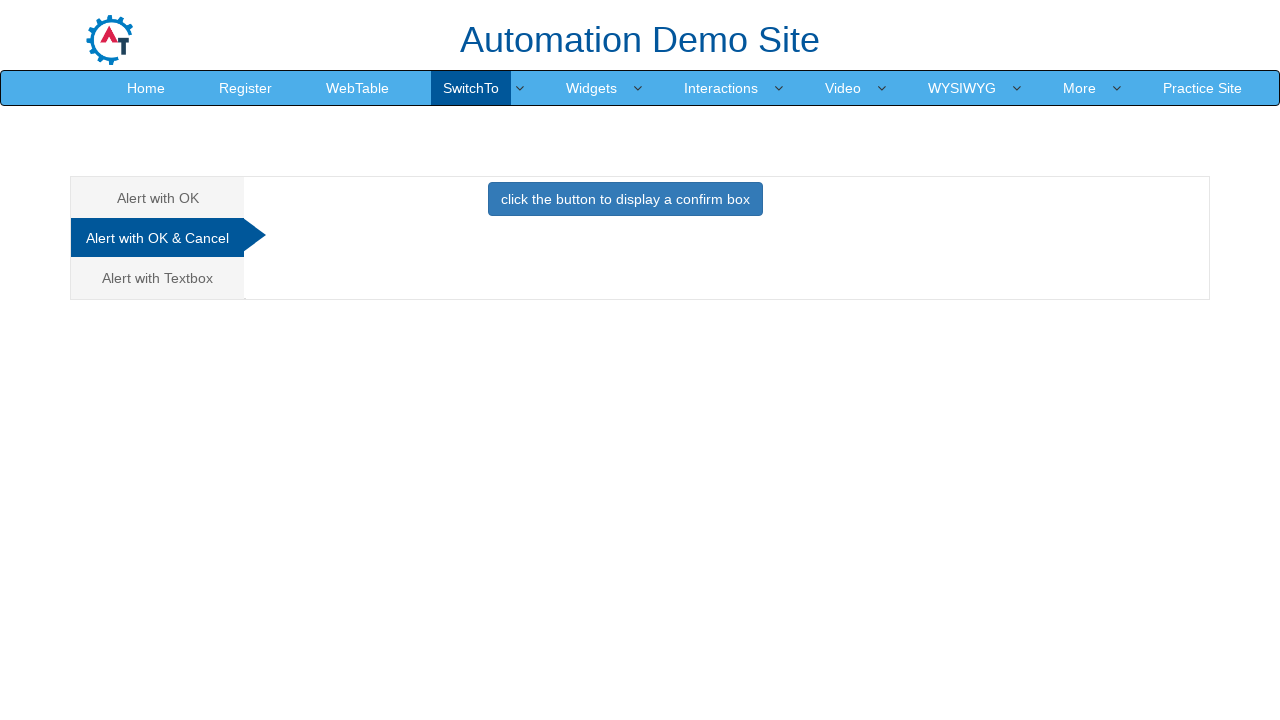

Clicked button to trigger OK/Cancel alert at (625, 199) on //*[@id="CancelTab"]/button
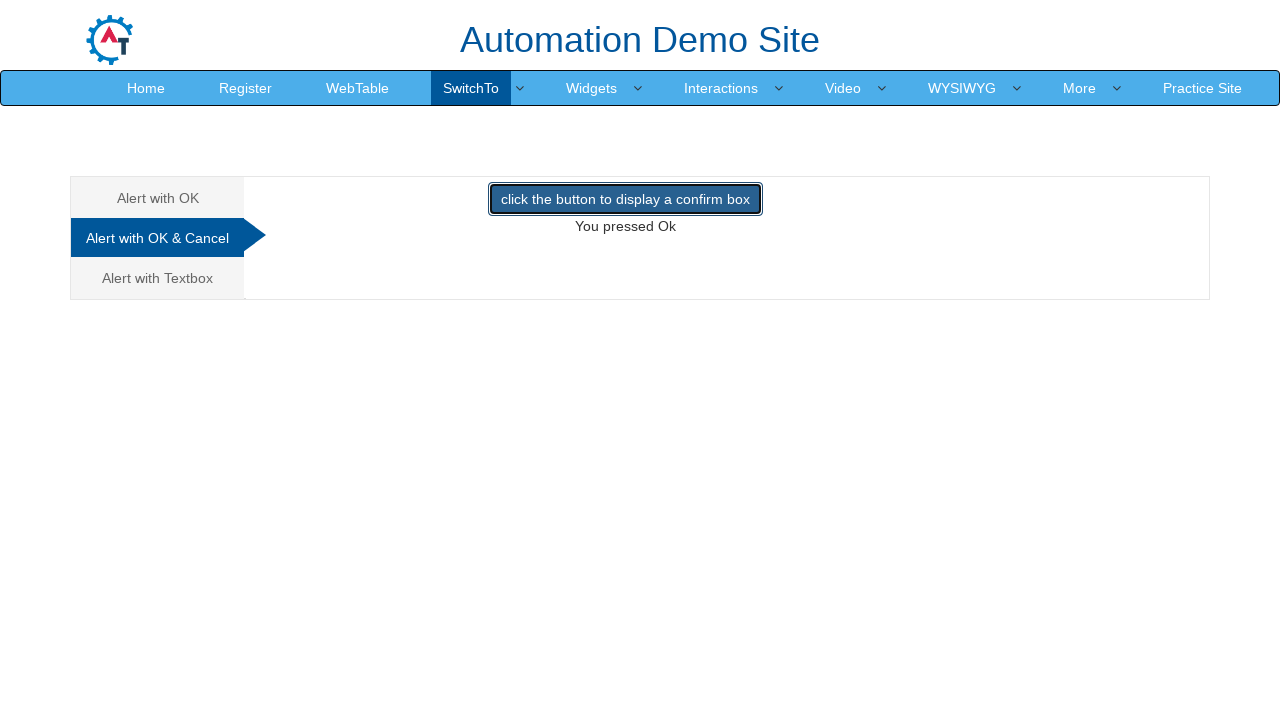

Waited for OK/Cancel alert to be handled
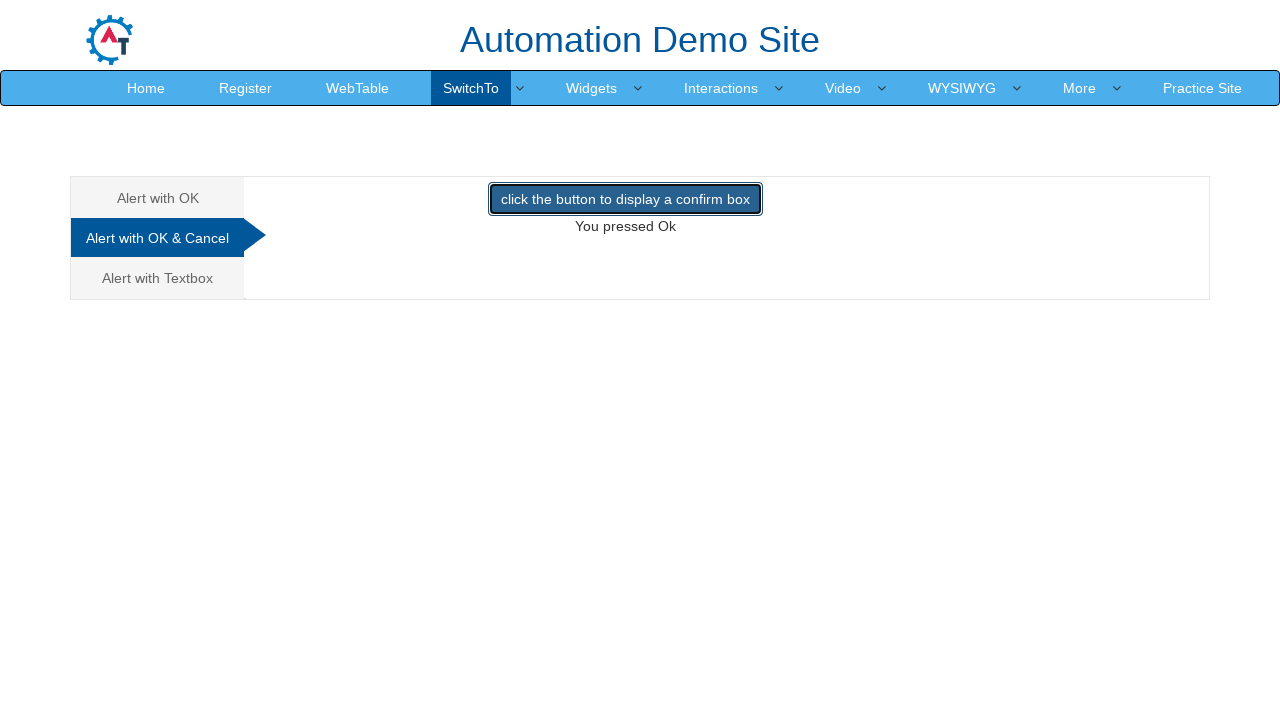

Clicked on 'Alert with Textbox' tab at (158, 278) on xpath=//html/body/div[1]/div/div/div[1]/div[1]/ul/li[3]/a
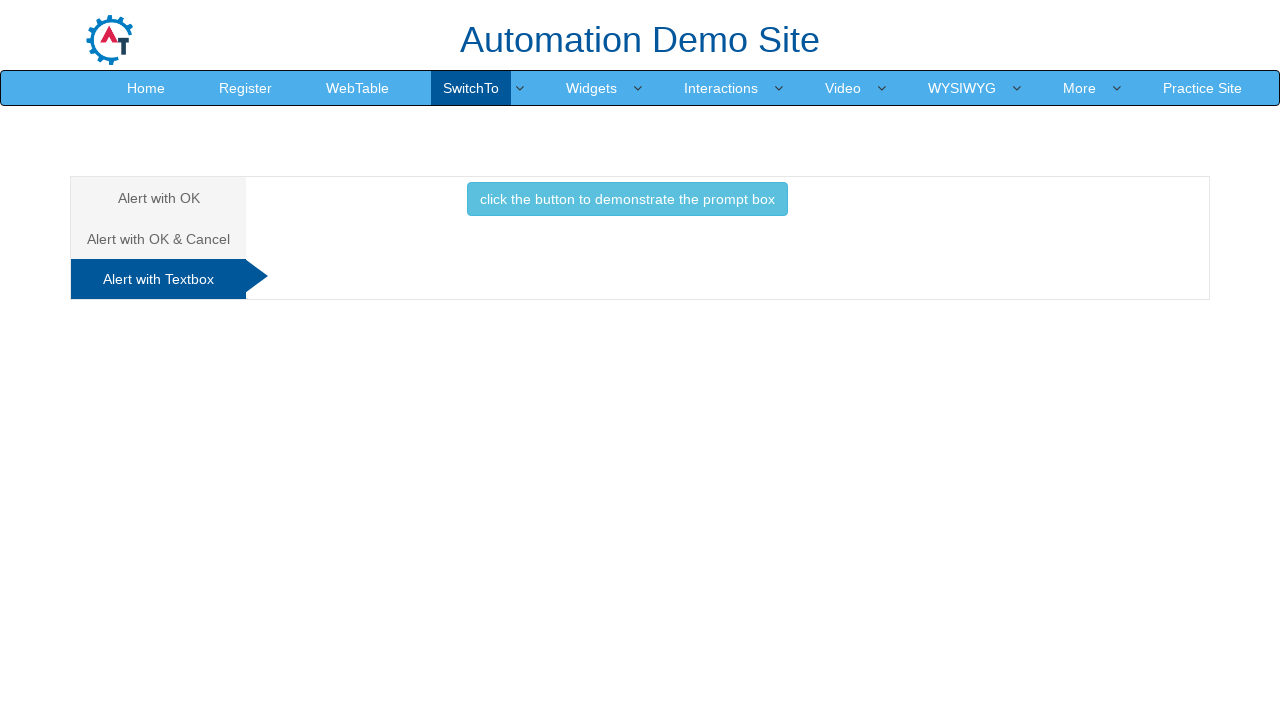

Waited for textbox alert button to be visible
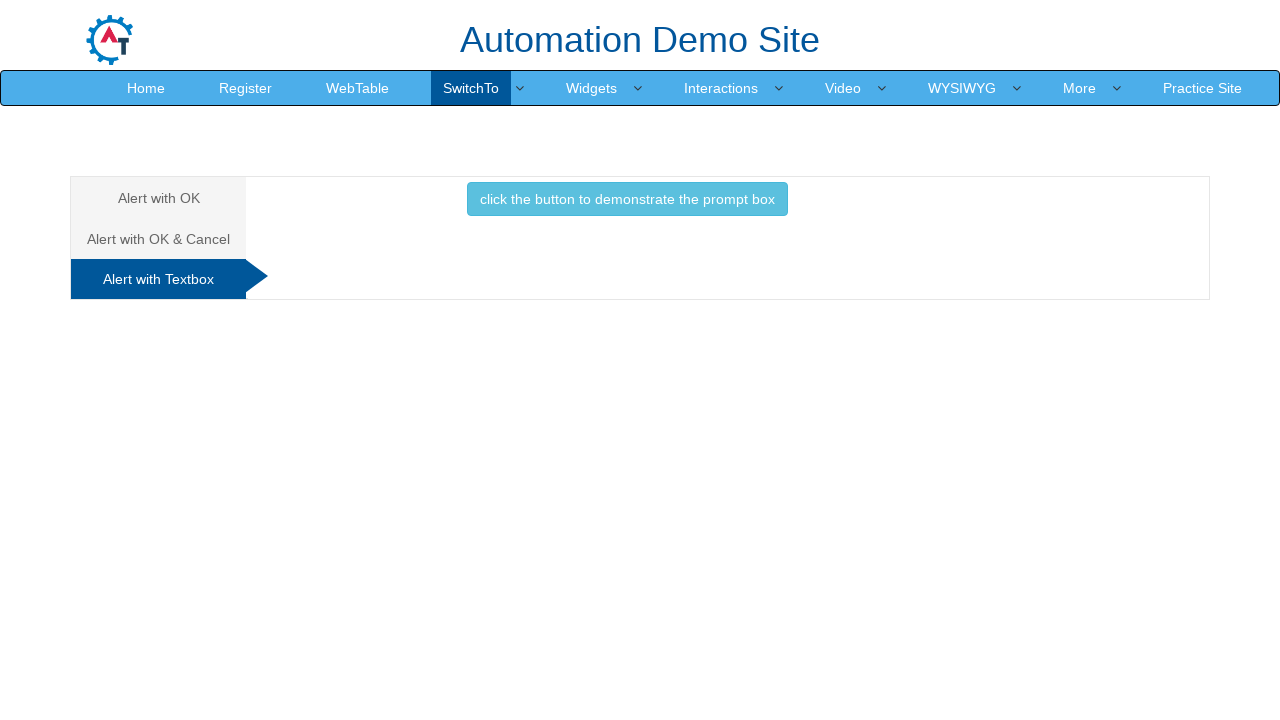

Set up dialog handler for prompt alert with text input
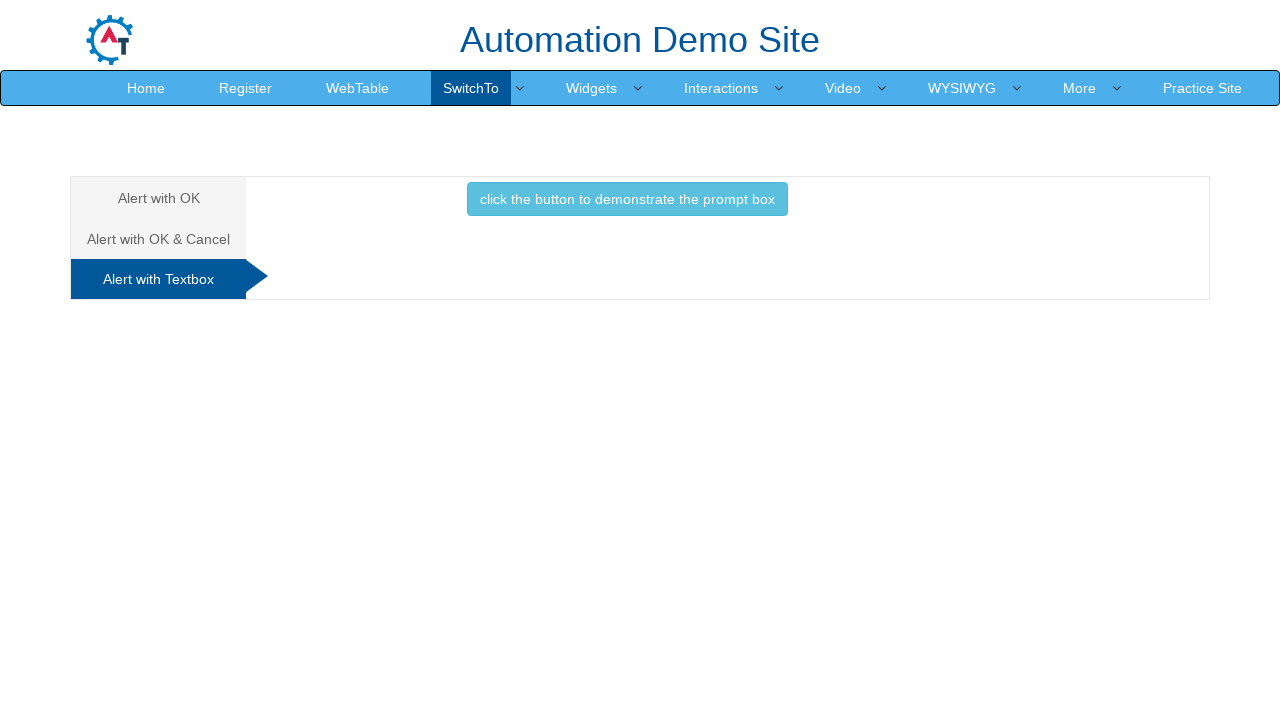

Clicked button to trigger prompt alert with textbox at (627, 199) on //*[@id="Textbox"]/button
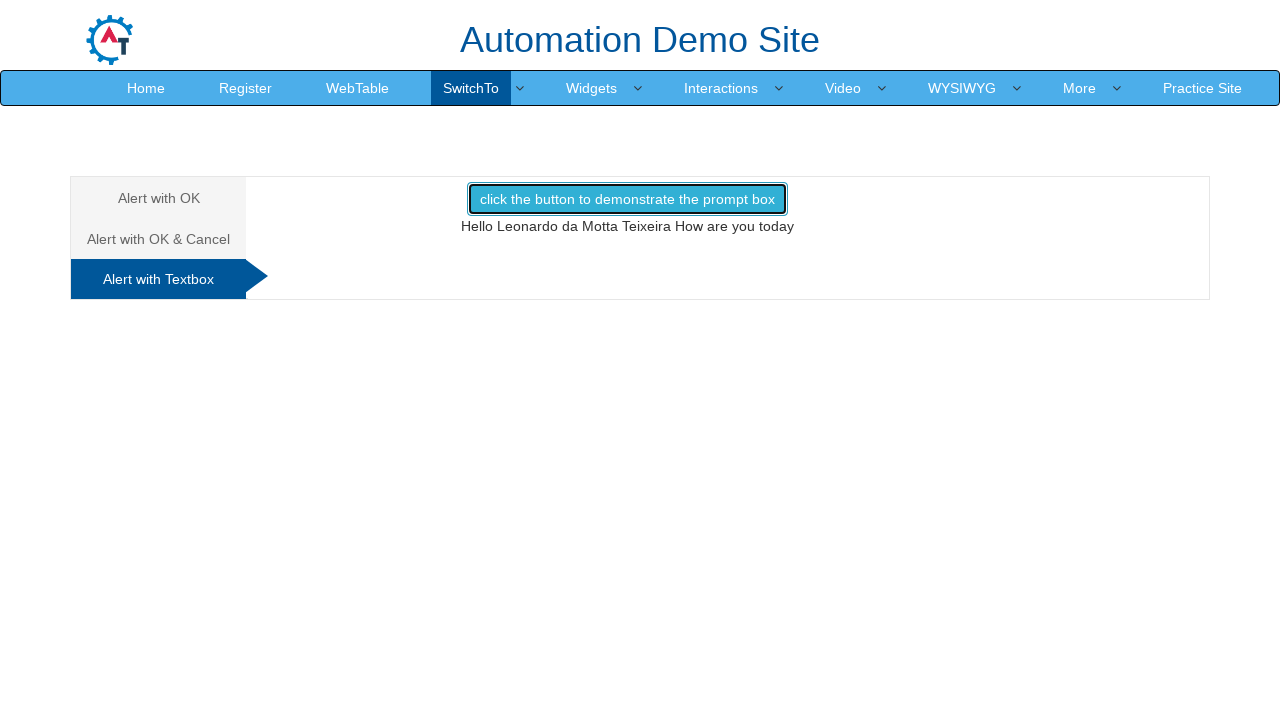

Waited for prompt alert to be handled
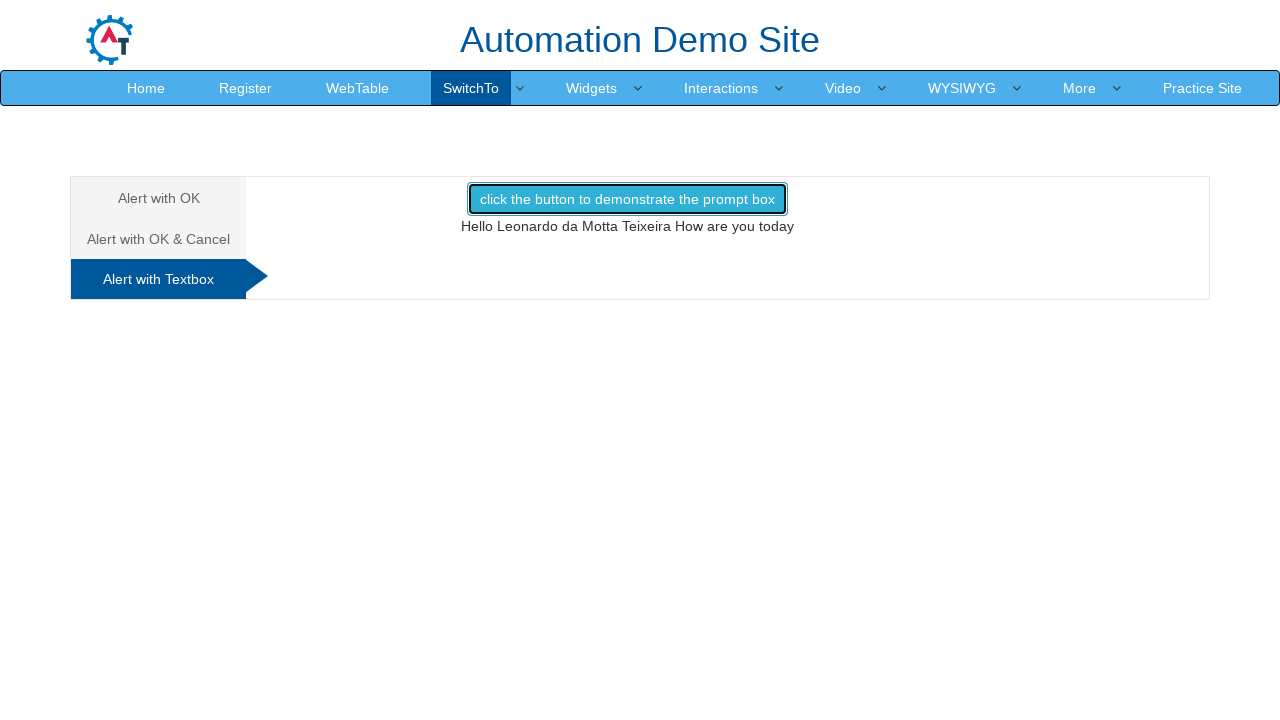

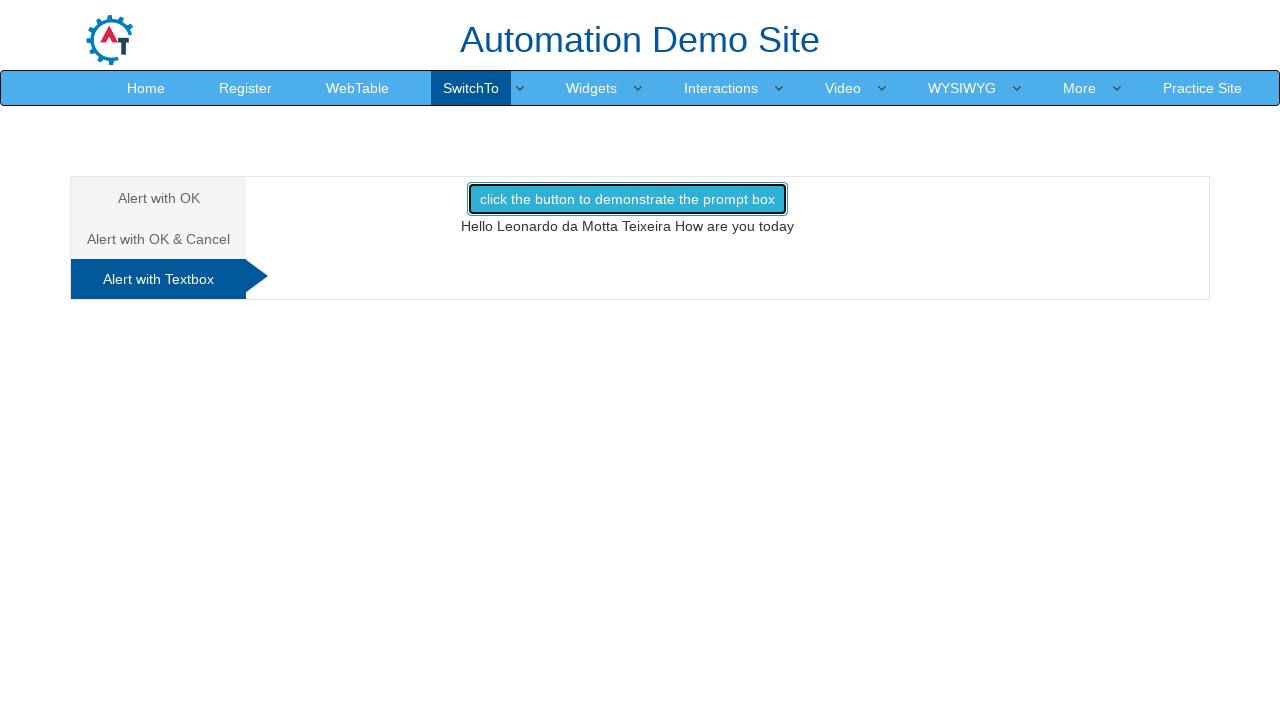